Tests checkbox functionality on the US Web Design System documentation page by verifying checkbox visibility and checked state, then unchecking a checkbox and verifying it becomes unchecked

Starting URL: https://designsystem.digital.gov/components/checkbox/

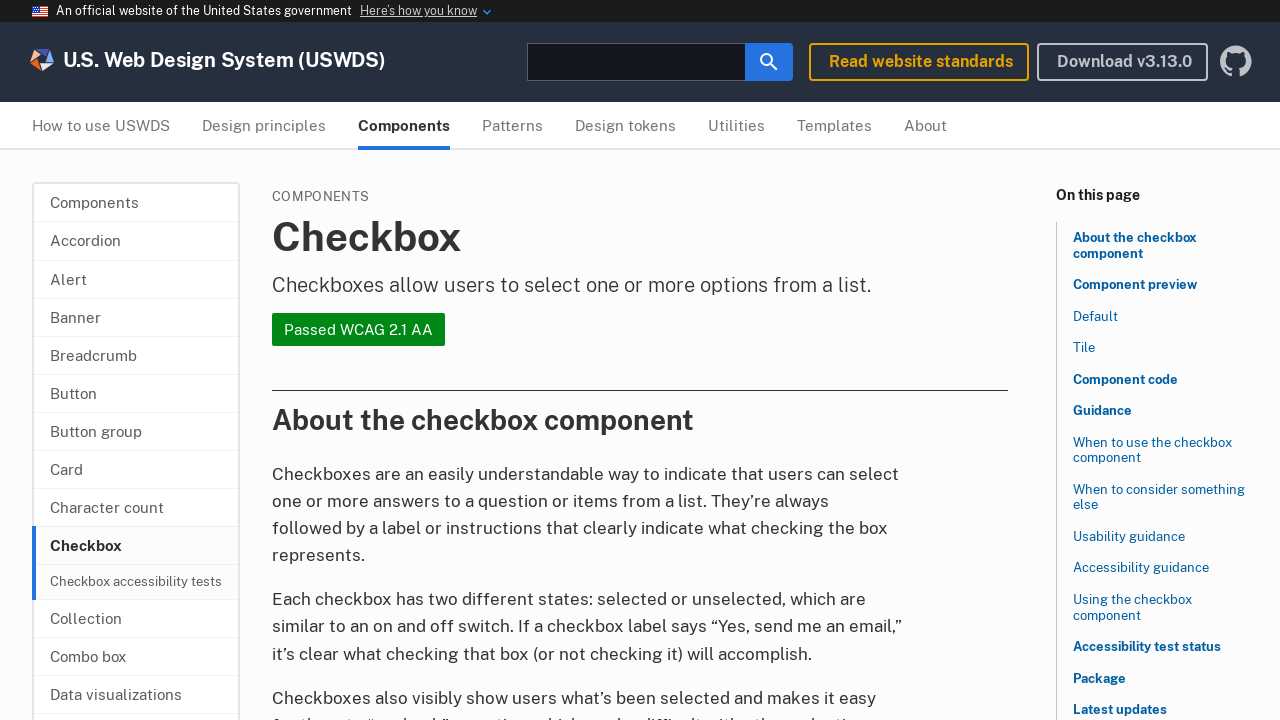

Waited for historical Douglass checkbox to be visible
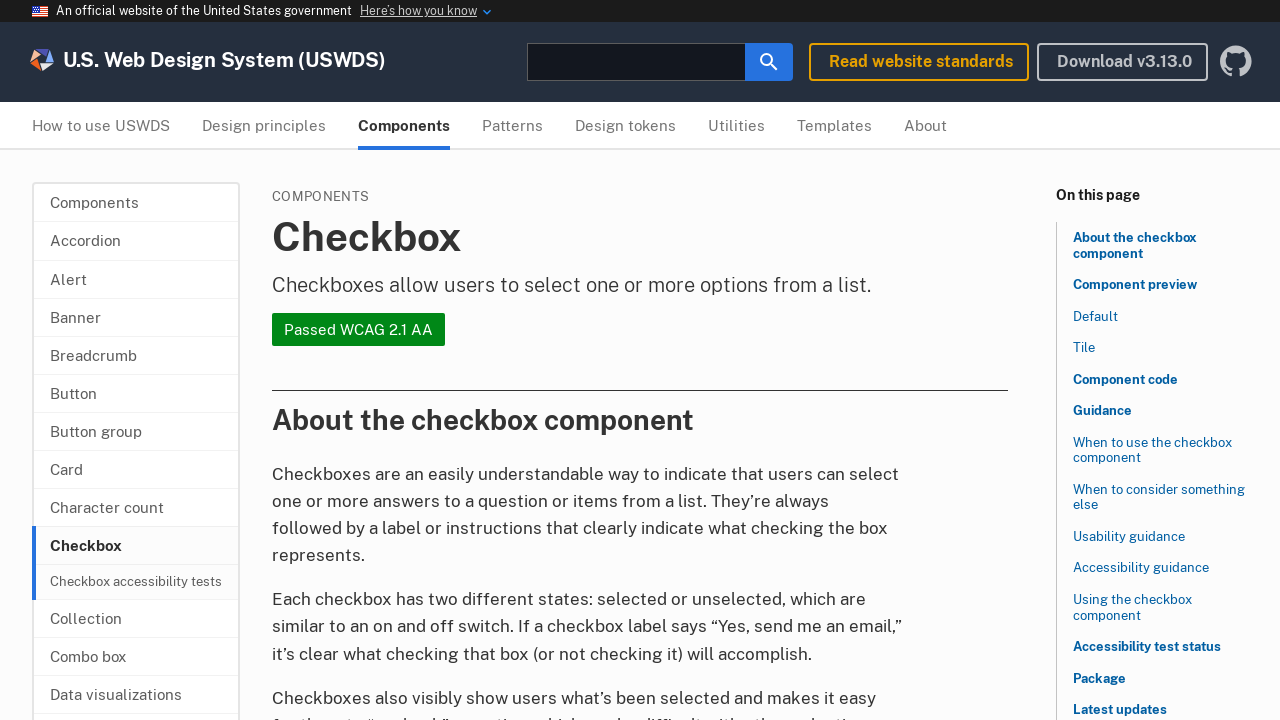

Located the historical Truth checkbox element
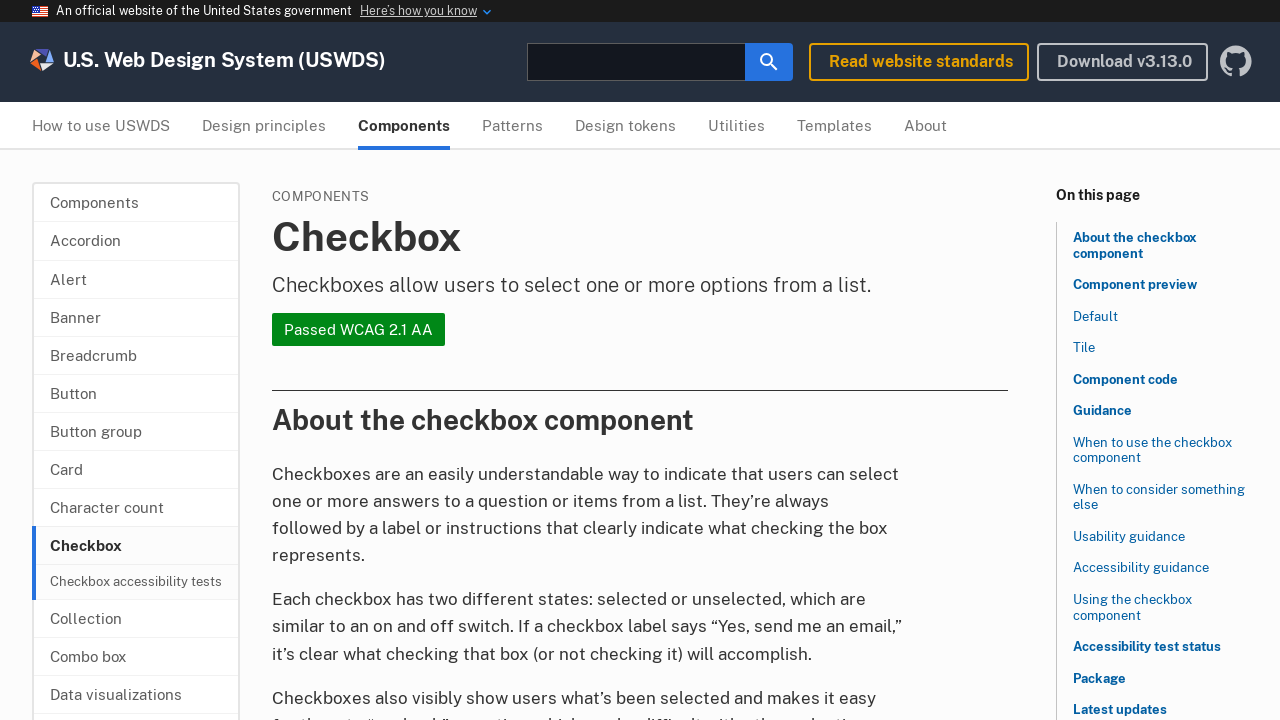

Verified that the Truth checkbox is initially checked
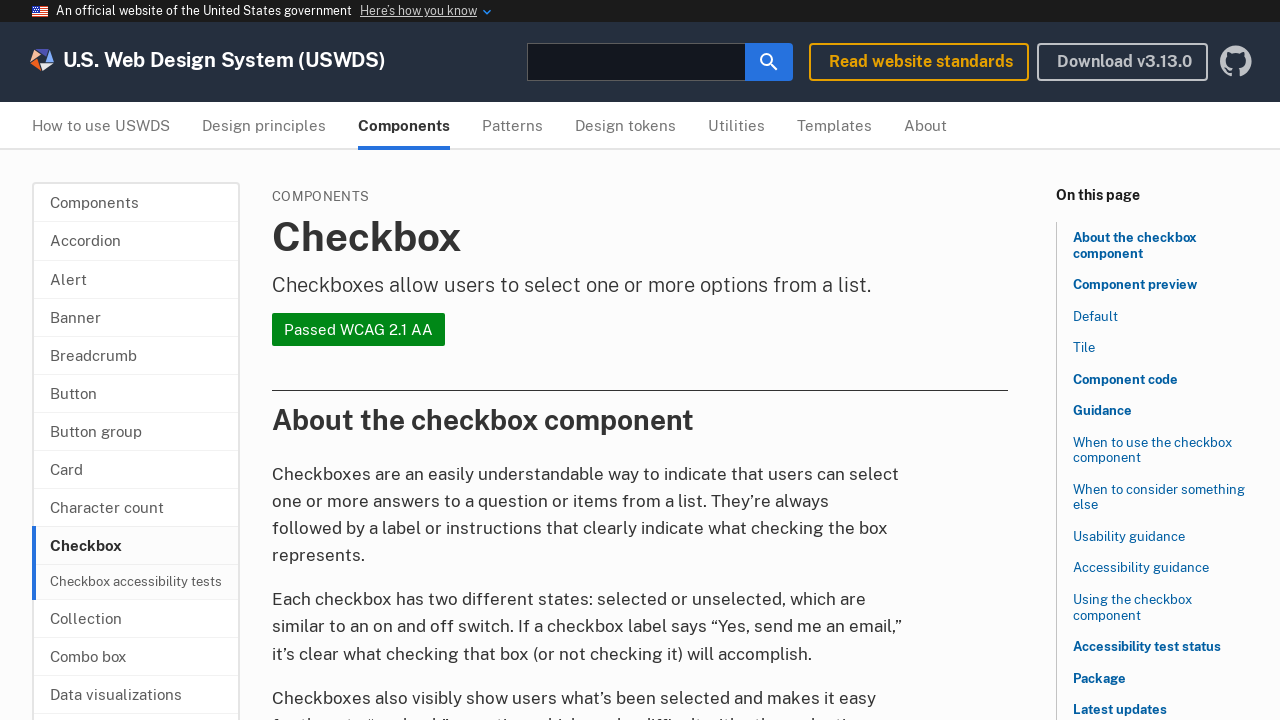

Unchecked the Truth checkbox at (366, 361) on xpath=//*[contains(@for, 'check-historical-truth')] >> nth=0
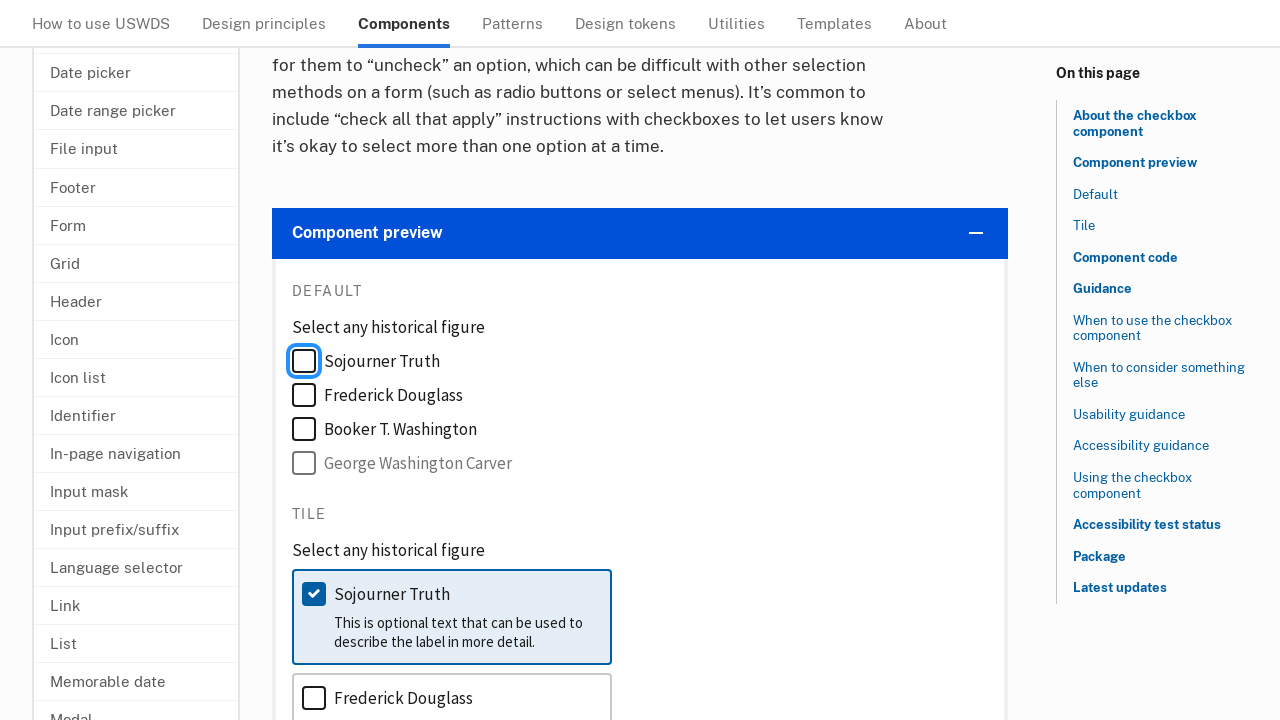

Verified that the Truth checkbox is now unchecked
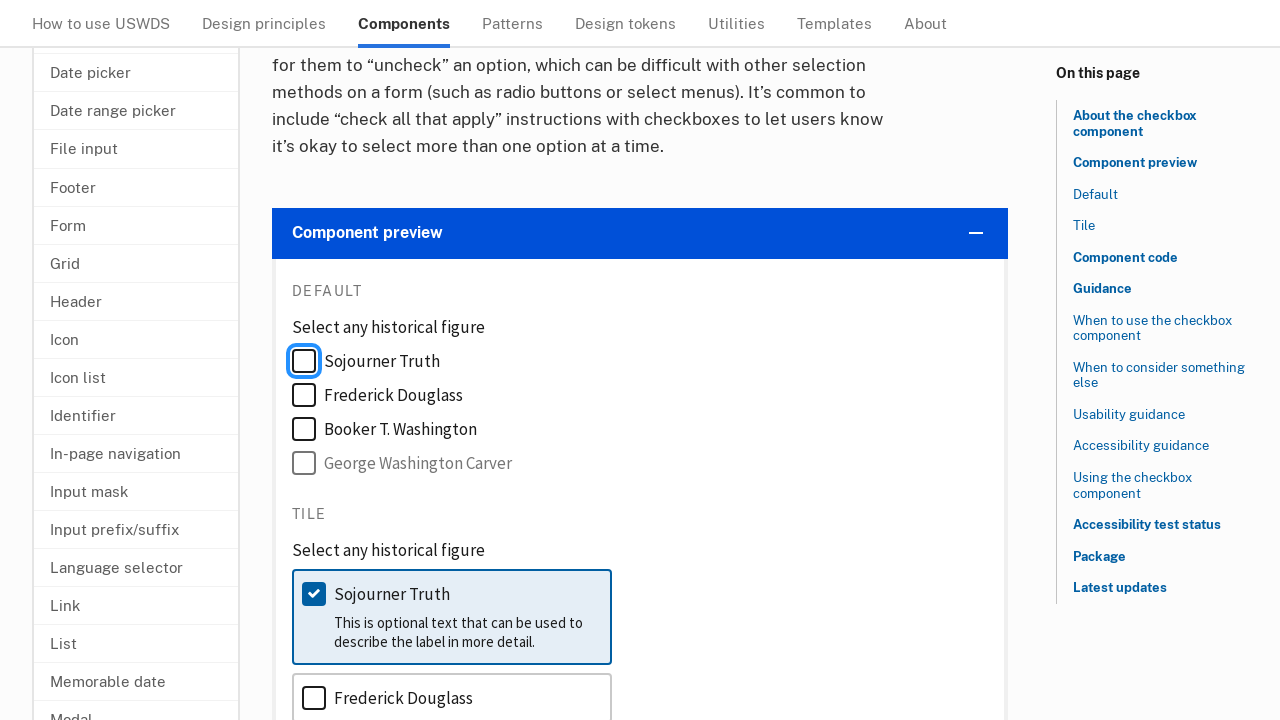

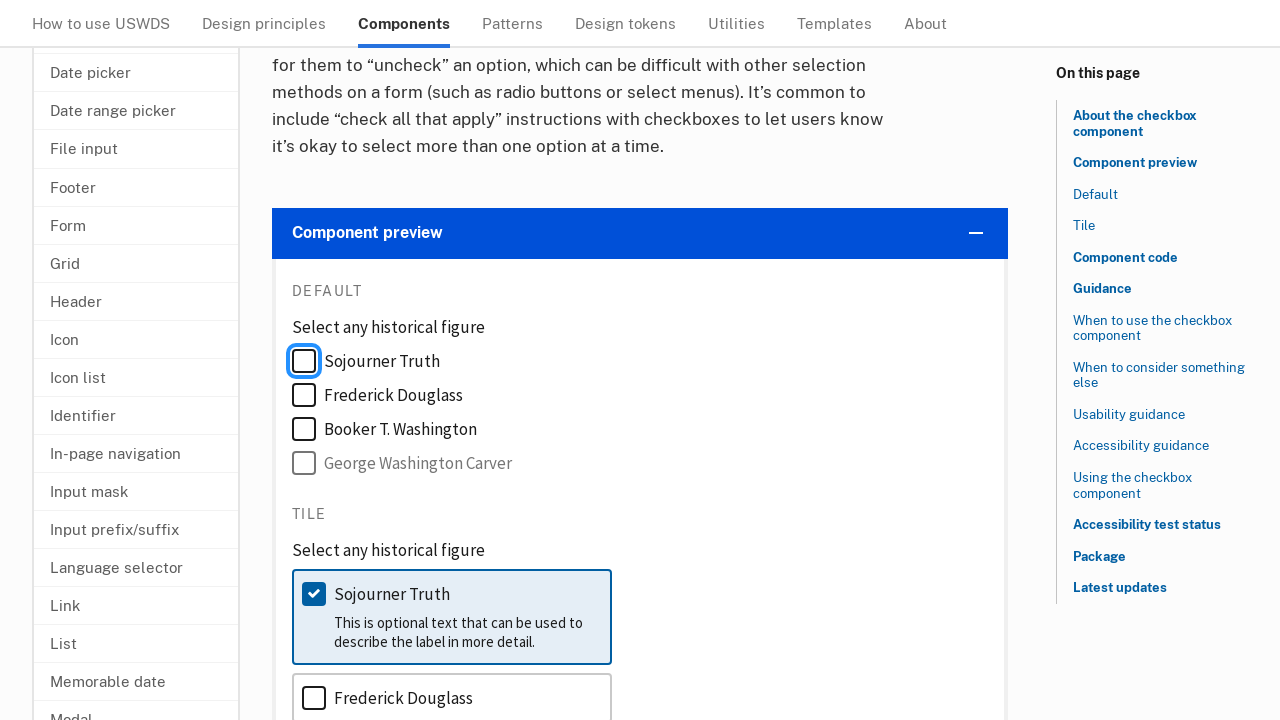